Tests JavaScript alert handling by clicking a button that triggers an alert and accepting it

Starting URL: https://demoqa.com/alerts

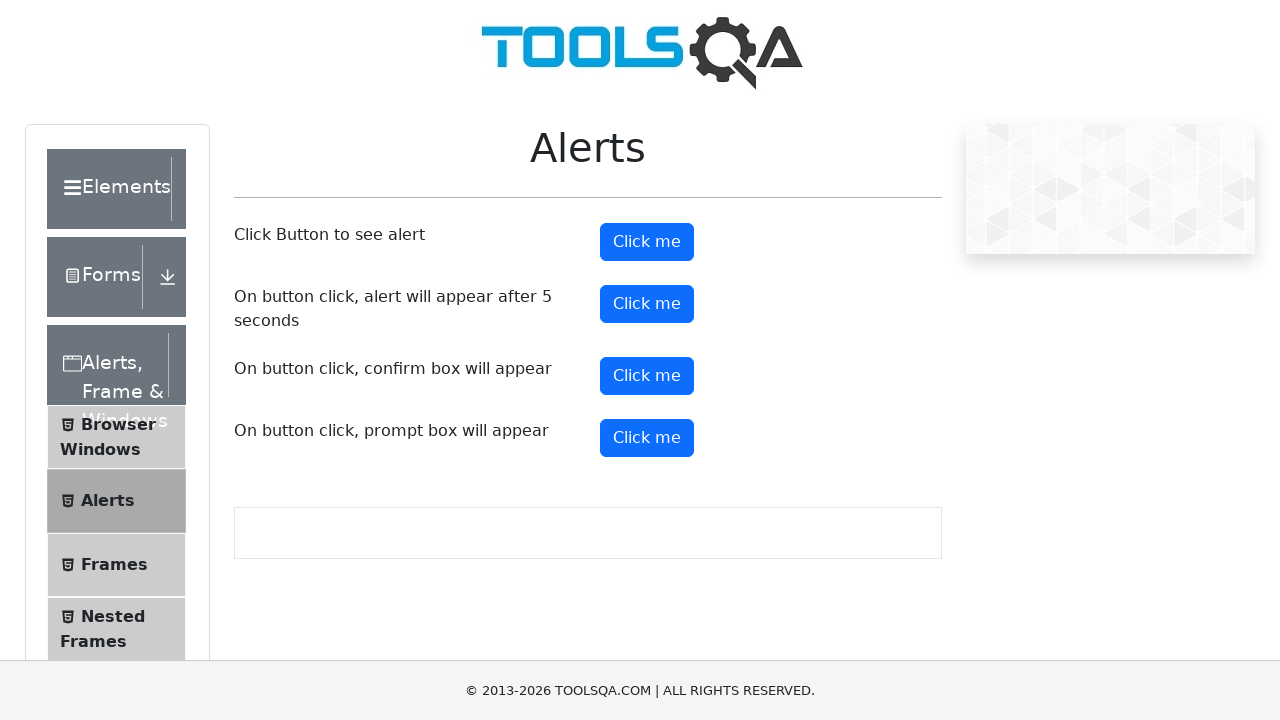

Clicked alert button to trigger JavaScript alert at (647, 242) on button#alertButton
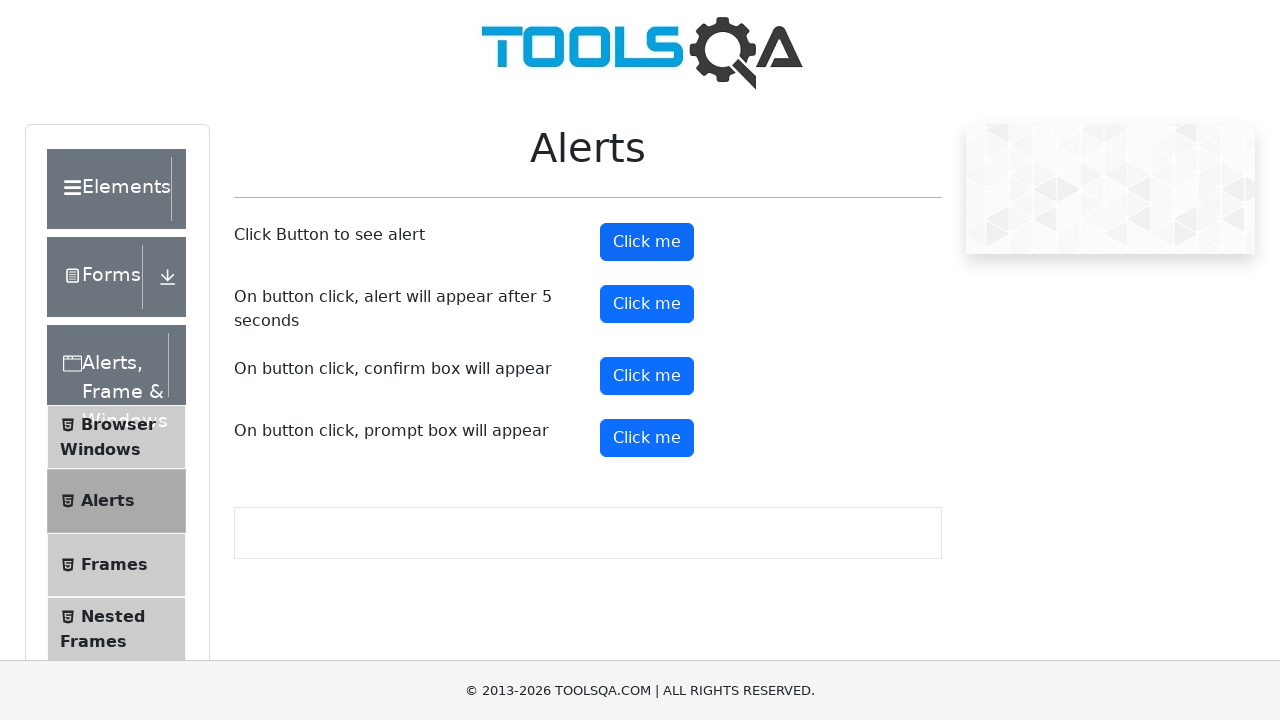

Set up dialog handler to accept alerts
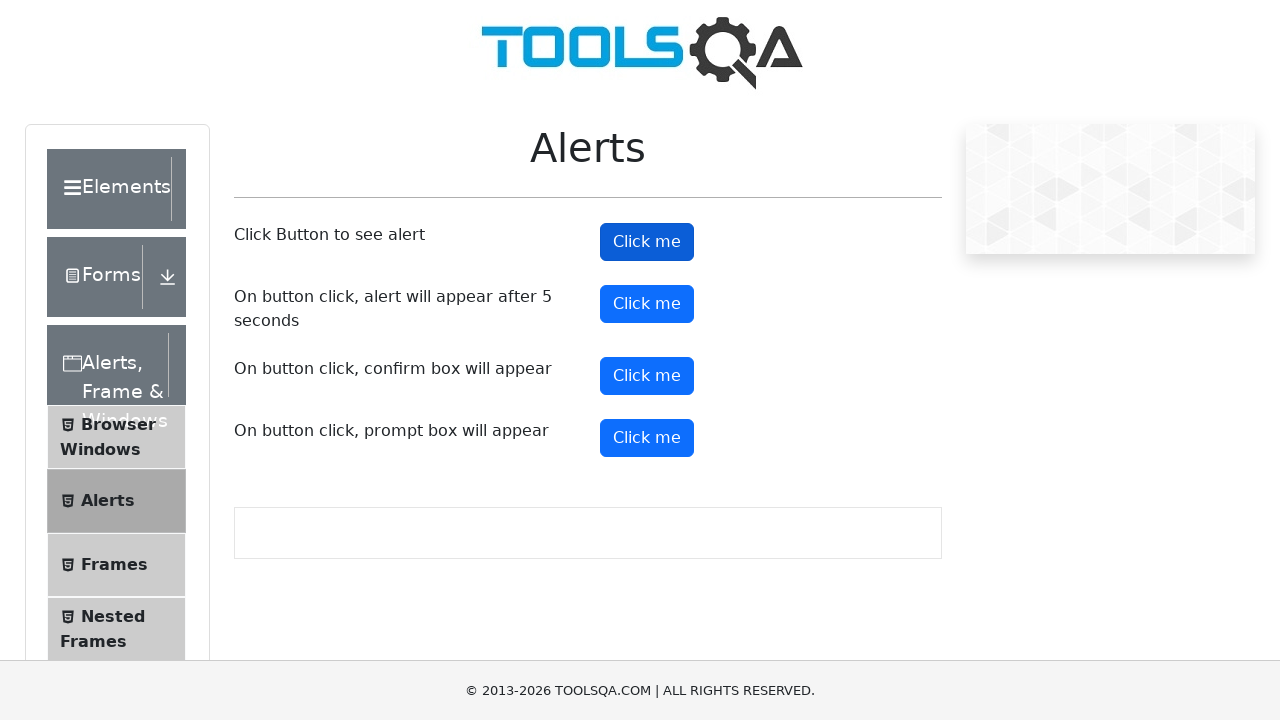

Configured alternative dialog handler with message logging
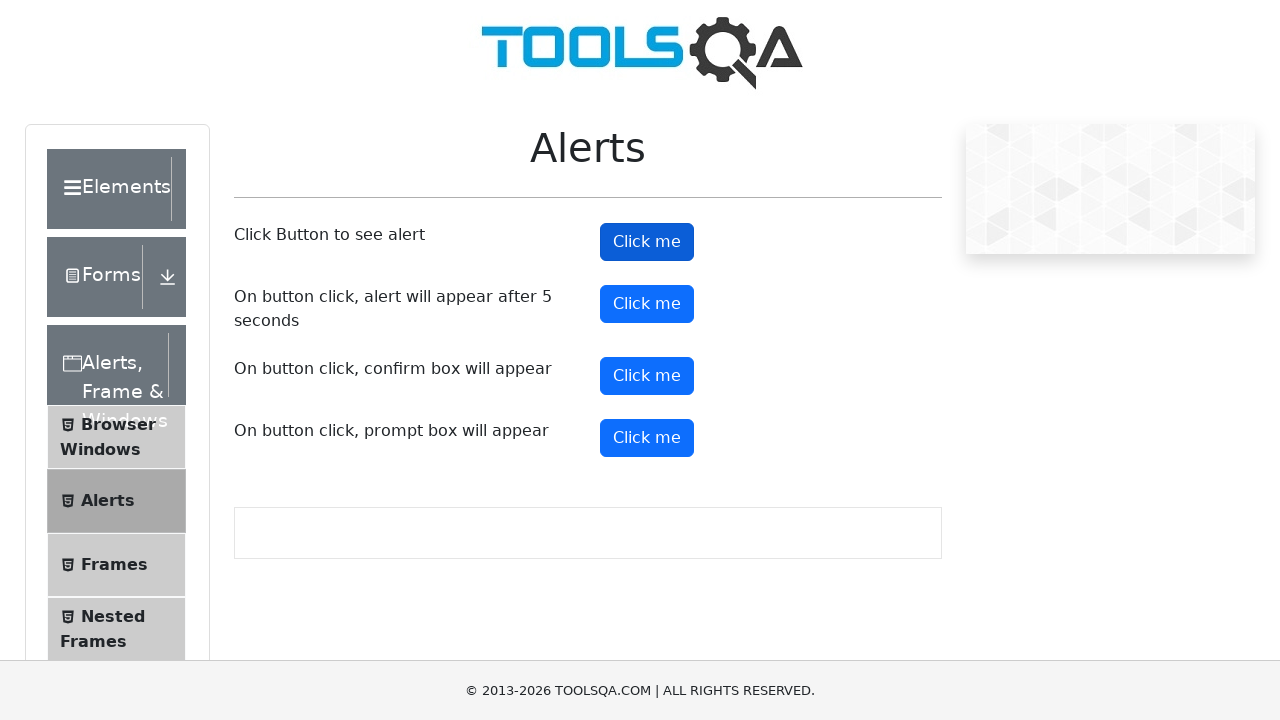

Clicked alert button again to demonstrate alert handling at (647, 242) on button#alertButton
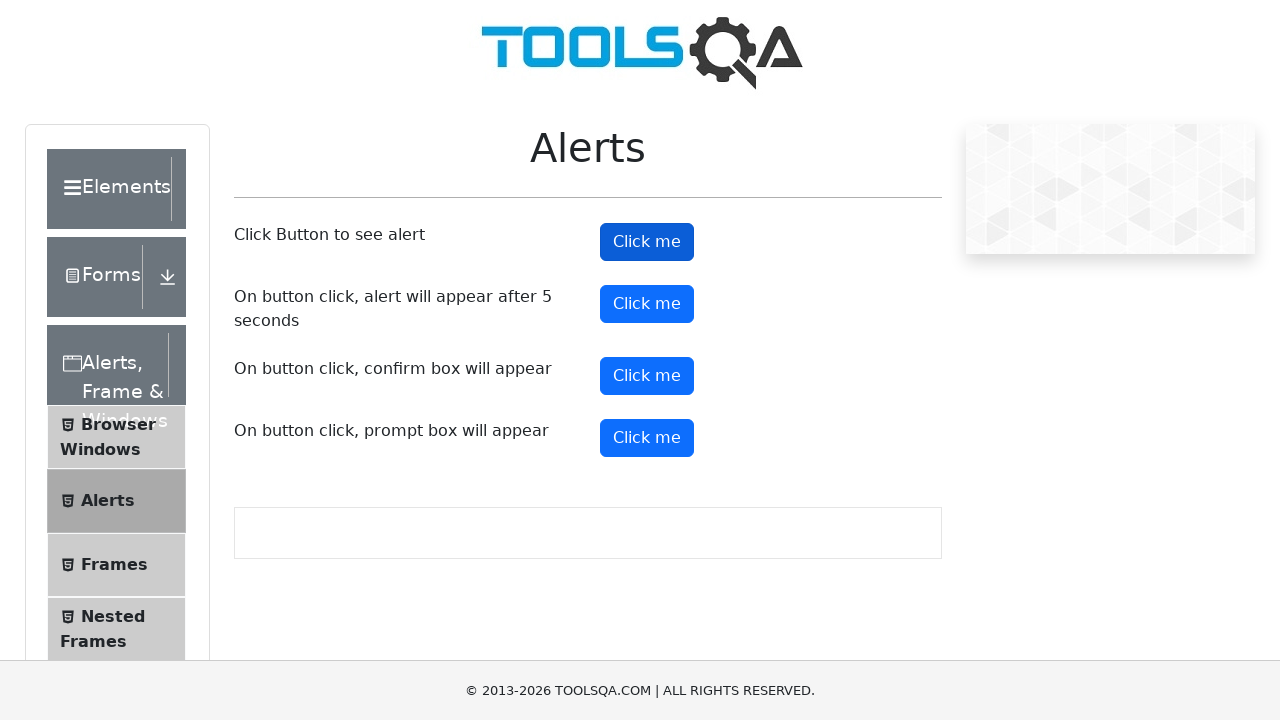

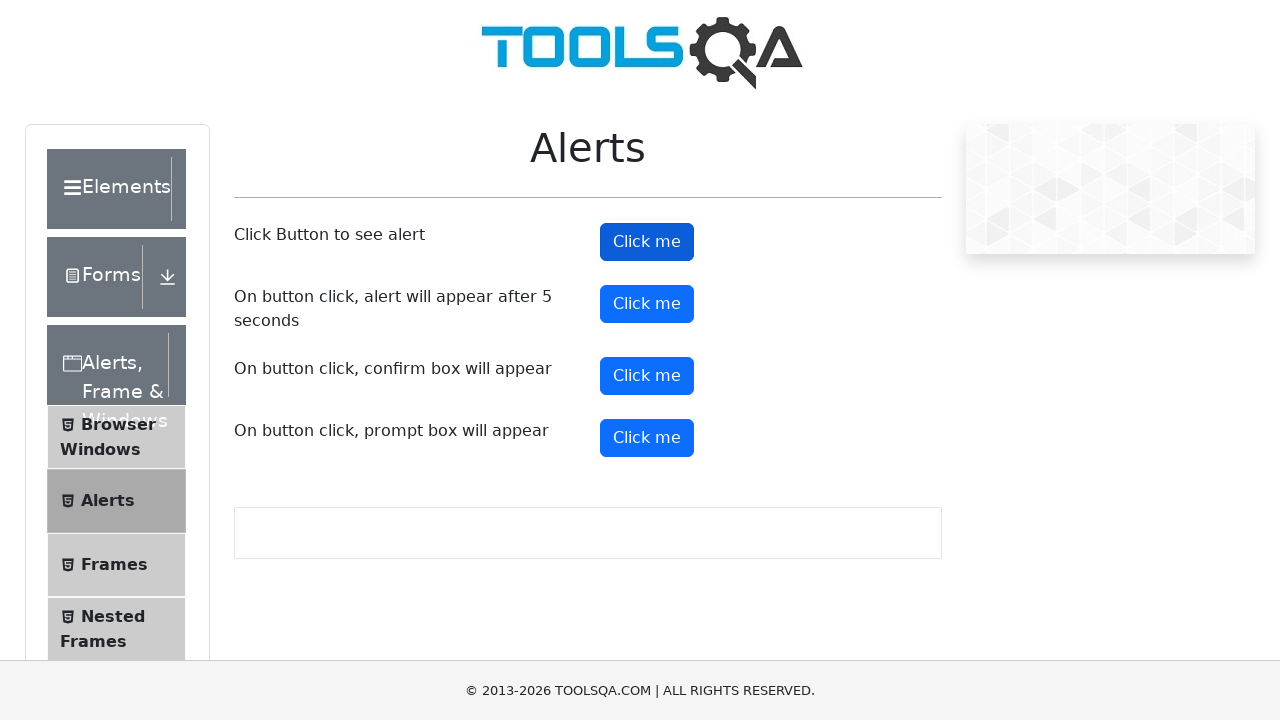